Tests page scrolling functionality by scrolling to the bottom of the Selenium documentation website

Starting URL: https://www.selenium.dev/

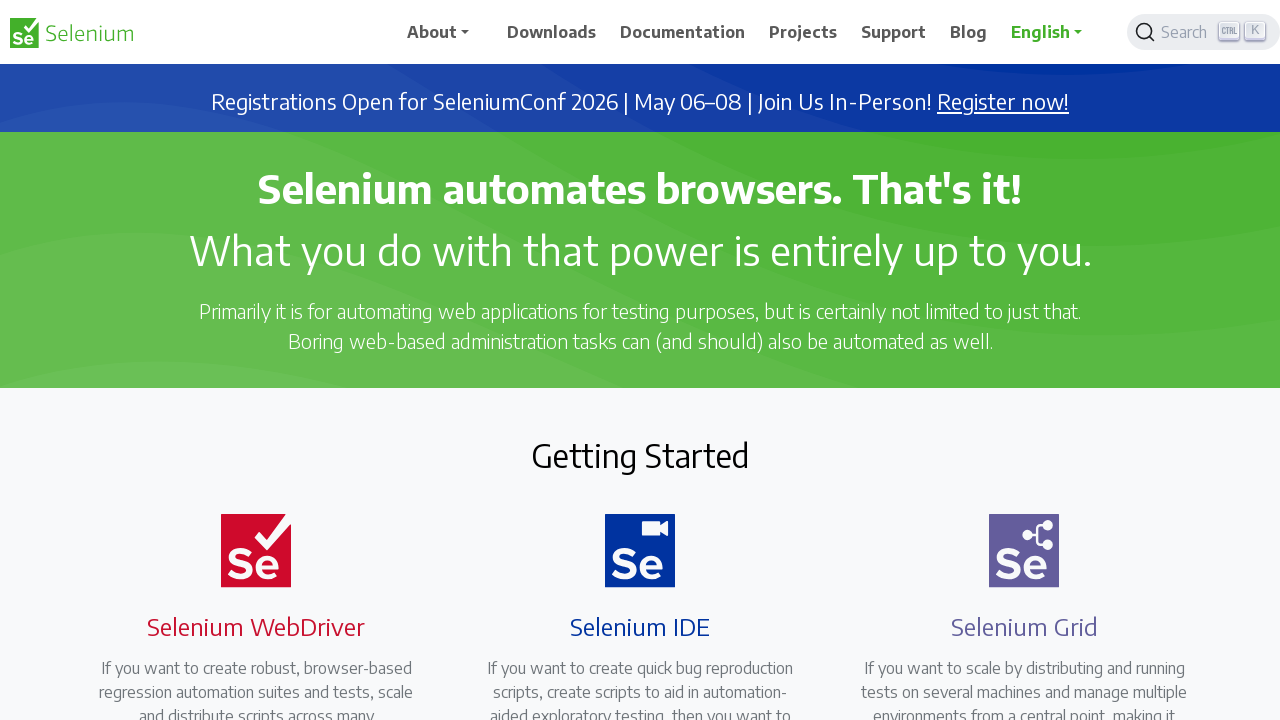

Navigated to Selenium documentation website
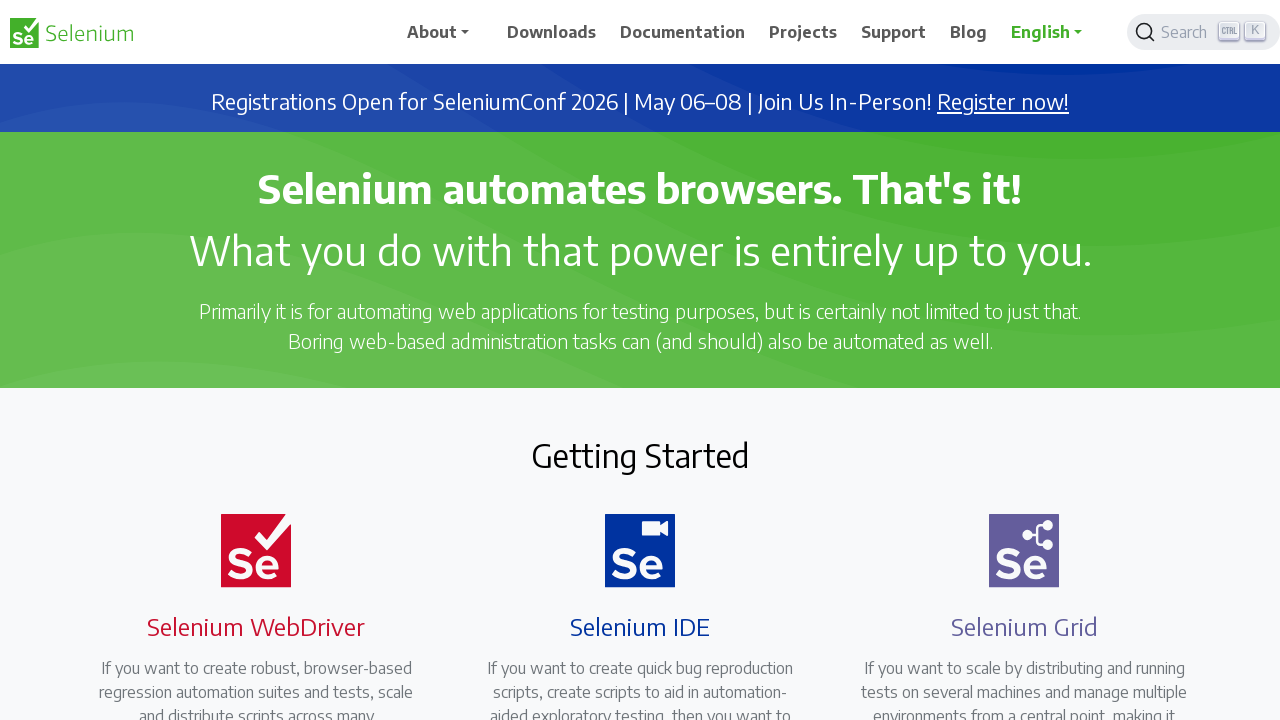

Scrolled to the bottom of the page
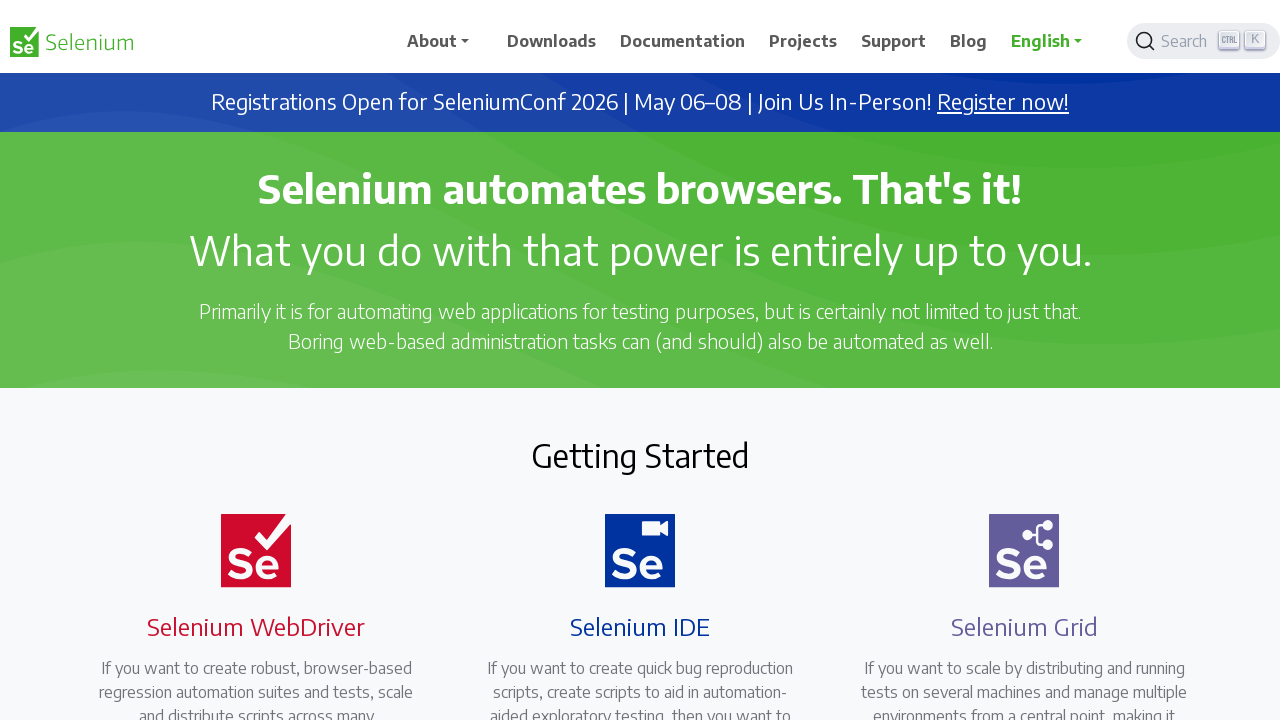

Waited for lazy-loaded content to load
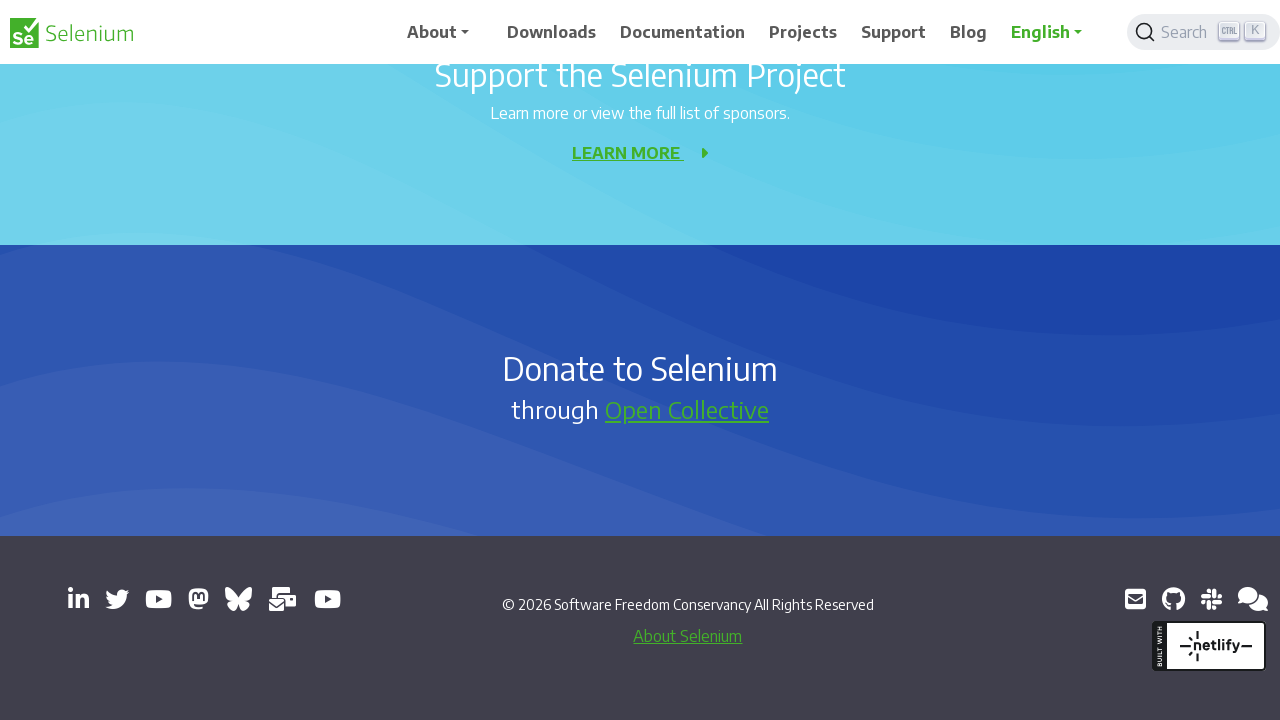

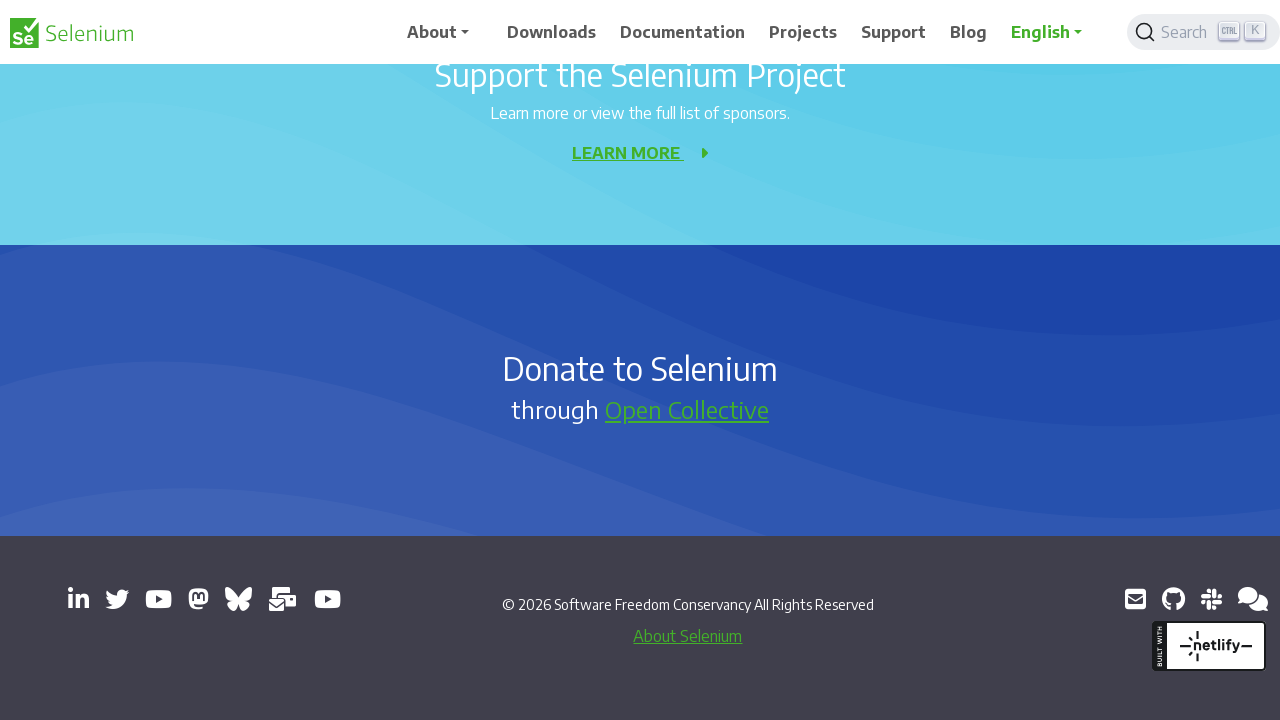